Tests navigation from home page to login page and verifies page titles

Starting URL: https://anhtester.com

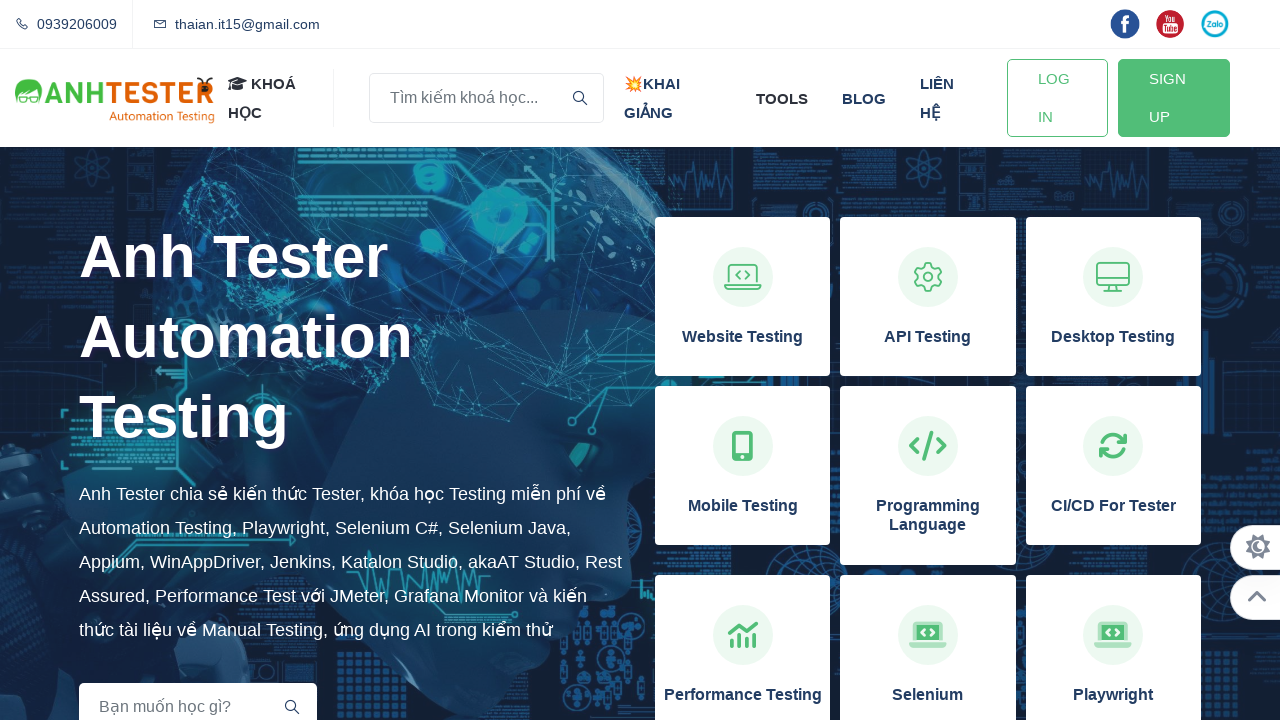

Clicked login button to navigate to login page at (1057, 98) on xpath=//a[@id='btn-login']
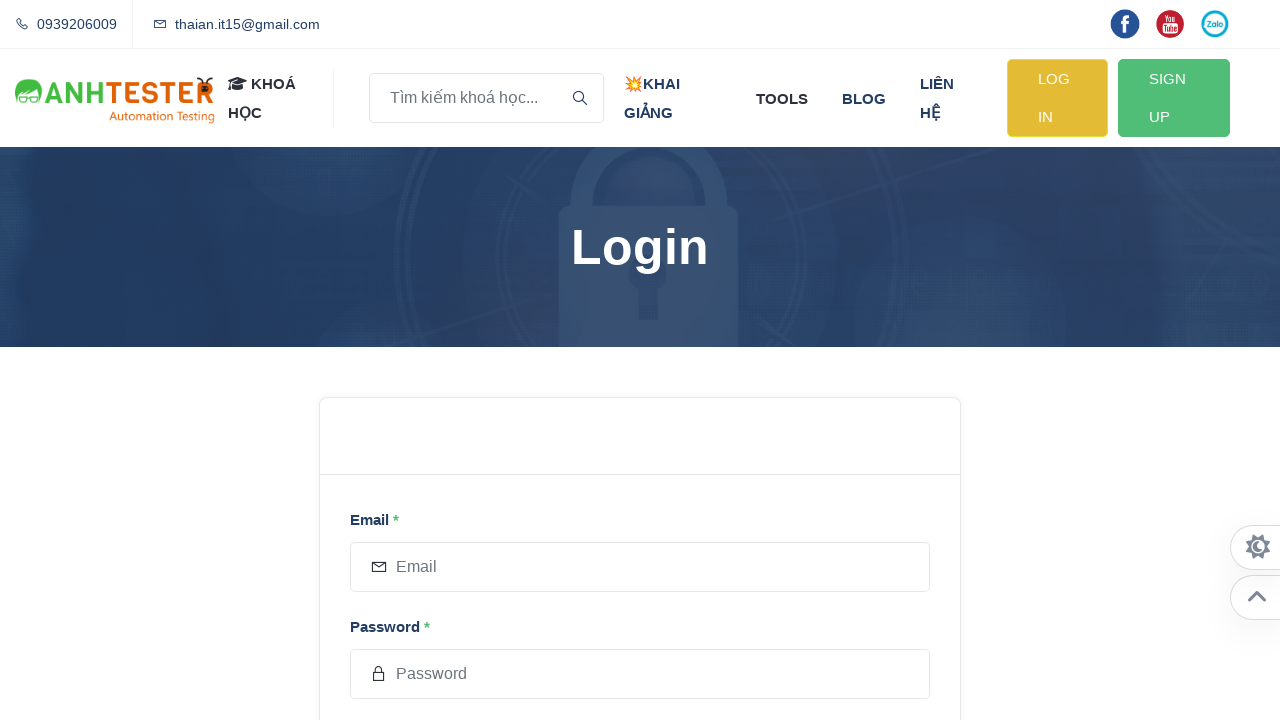

Waited 2 seconds for navigation to complete
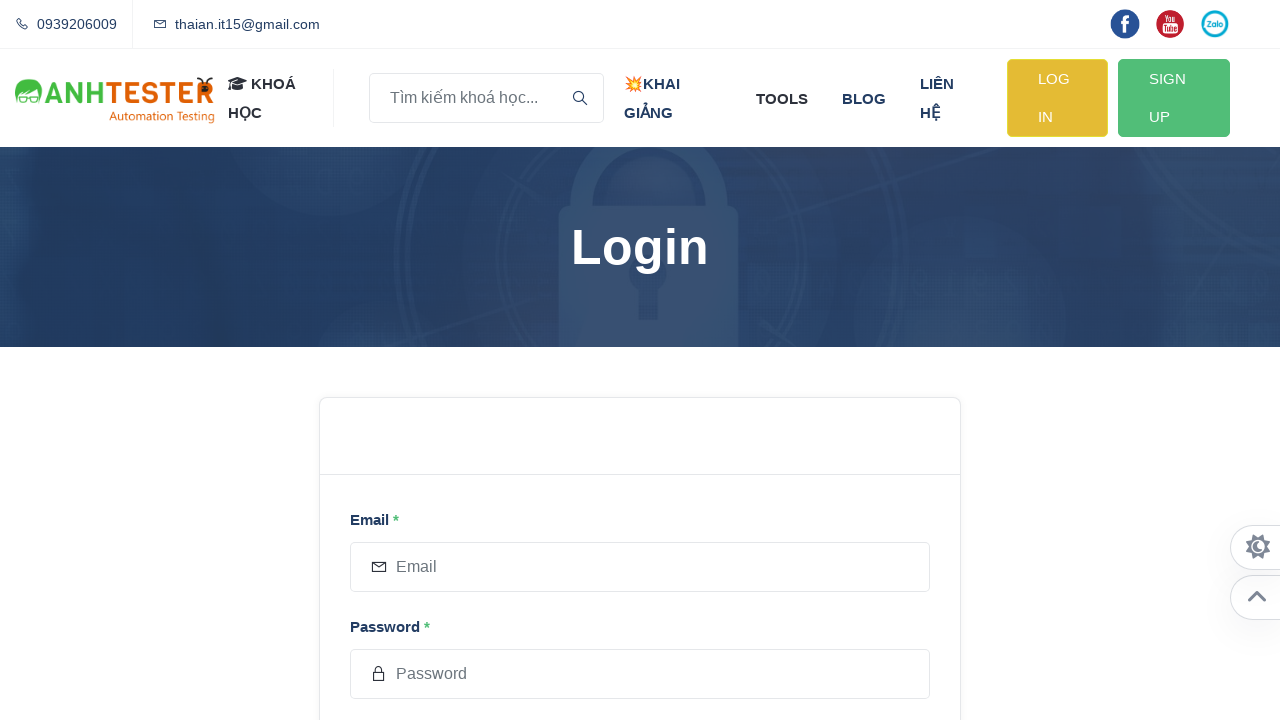

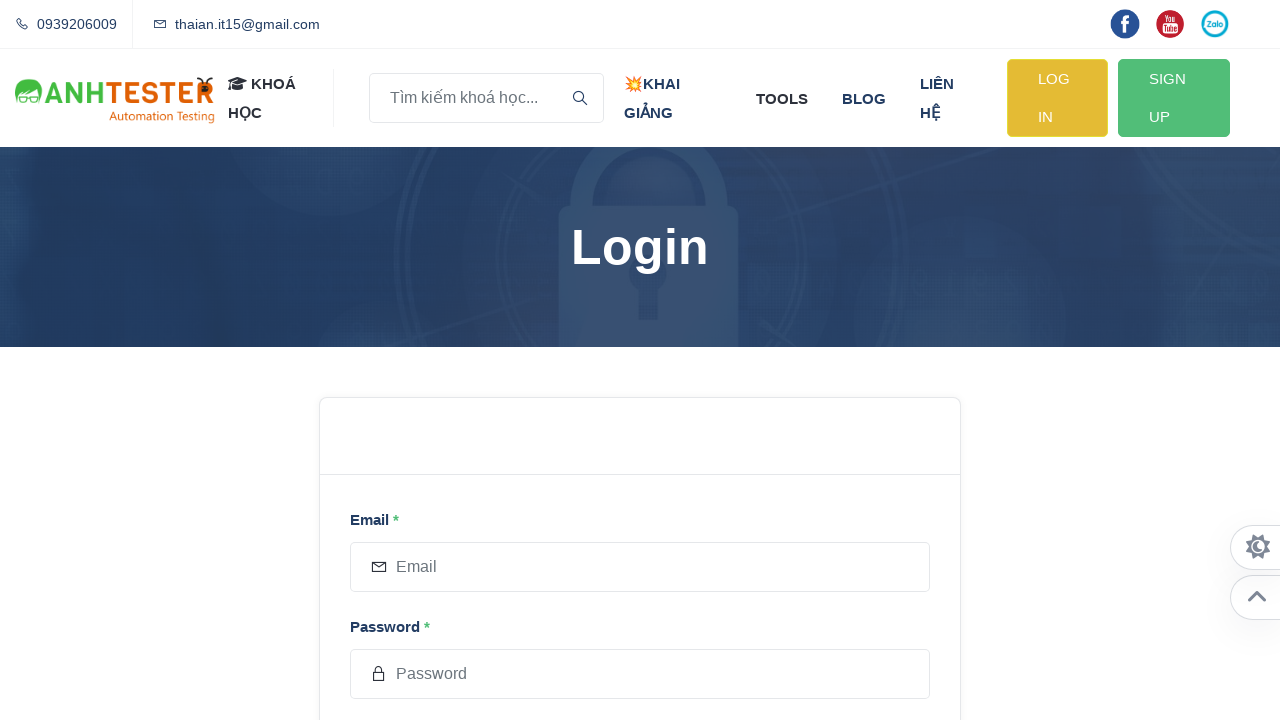